Tests that a todo item is removed when edited to an empty string

Starting URL: https://demo.playwright.dev/todomvc

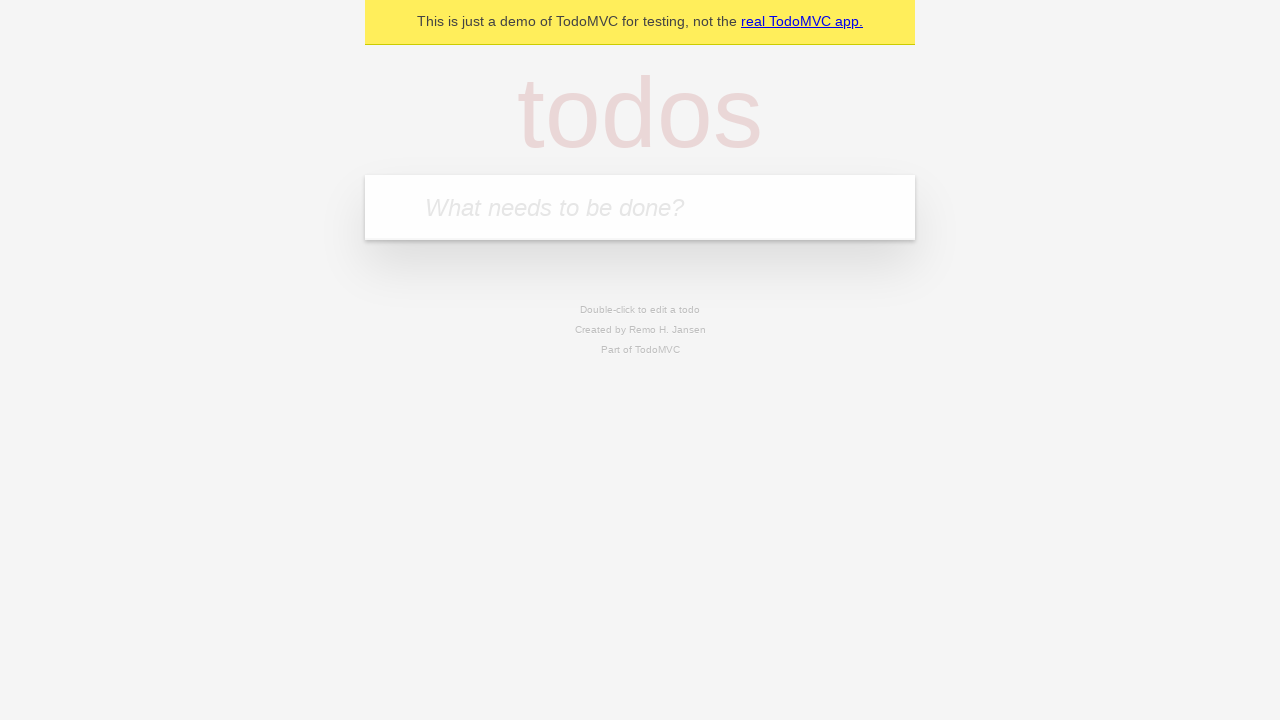

Filled todo input with 'watch deck the halls' on internal:attr=[placeholder="What needs to be done?"i]
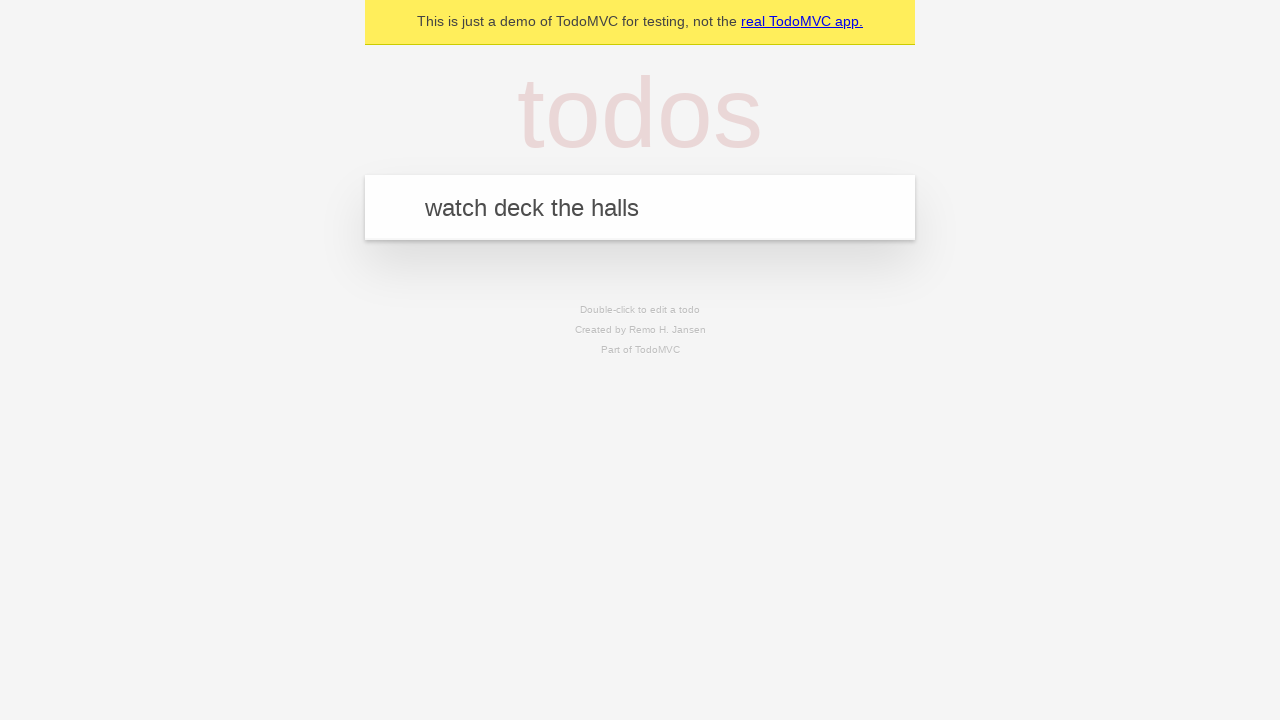

Pressed Enter to create todo 'watch deck the halls' on internal:attr=[placeholder="What needs to be done?"i]
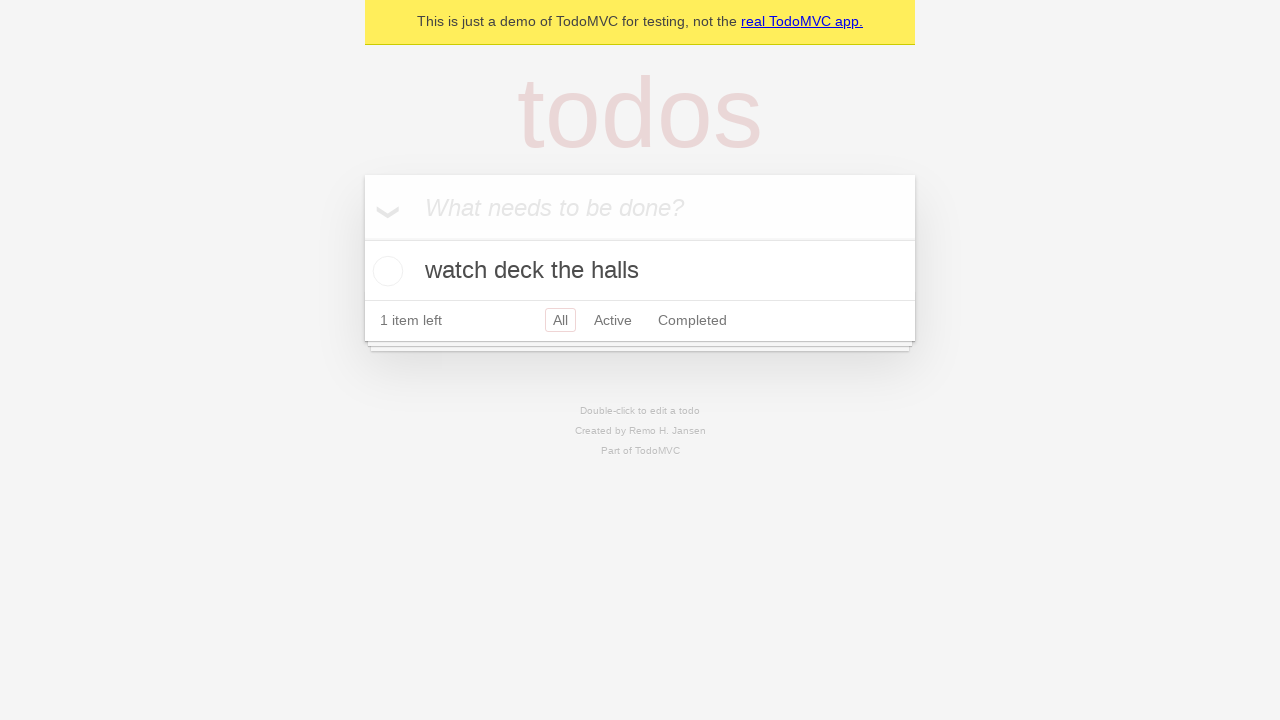

Filled todo input with 'feed the cat' on internal:attr=[placeholder="What needs to be done?"i]
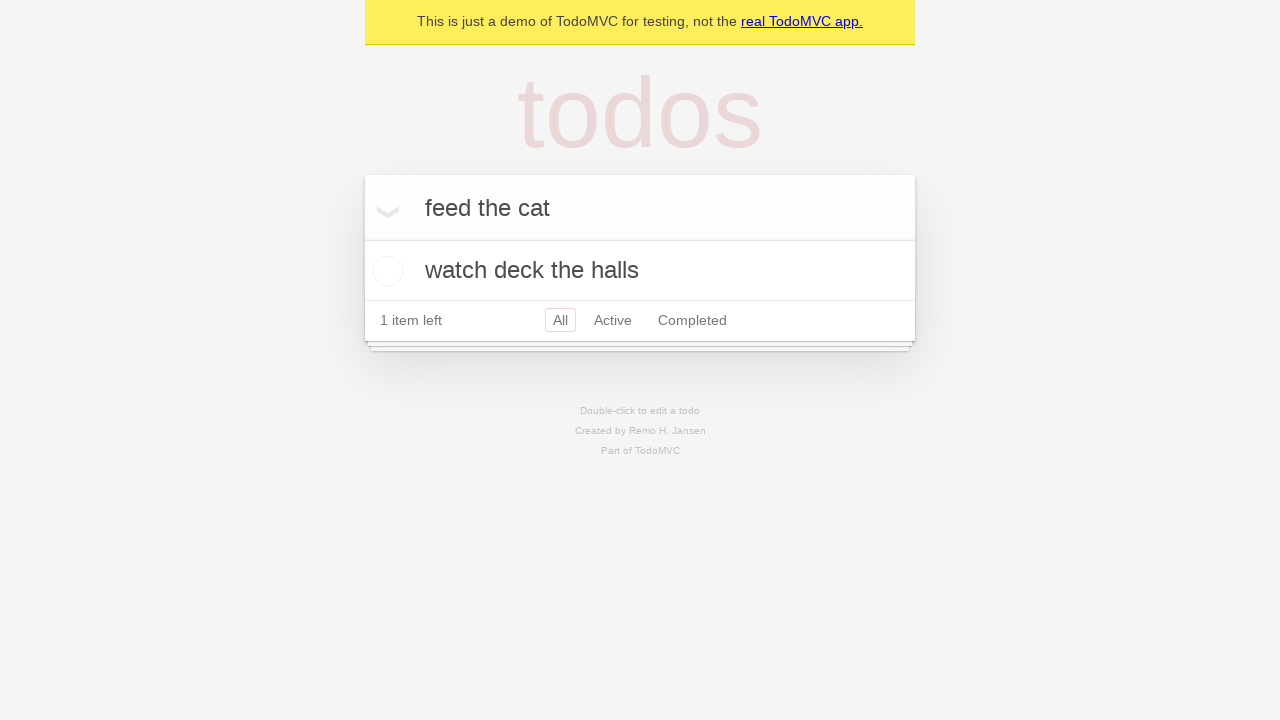

Pressed Enter to create todo 'feed the cat' on internal:attr=[placeholder="What needs to be done?"i]
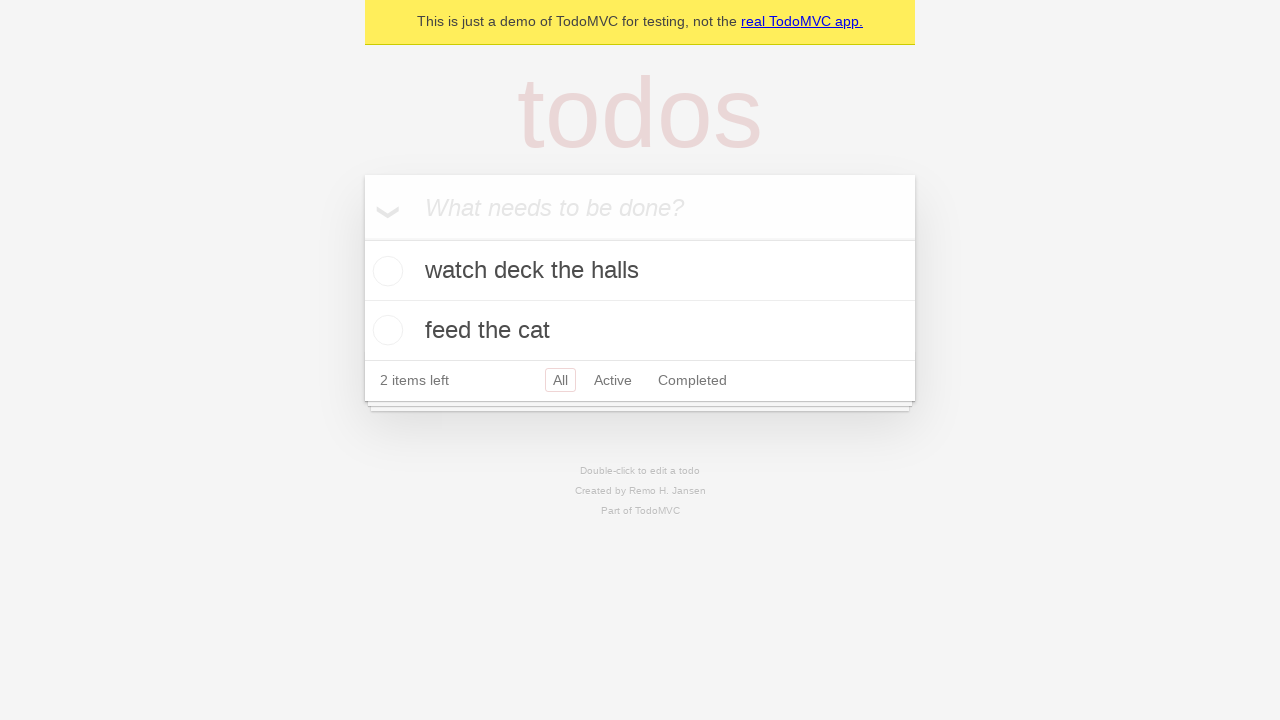

Filled todo input with 'book a doctors appointment' on internal:attr=[placeholder="What needs to be done?"i]
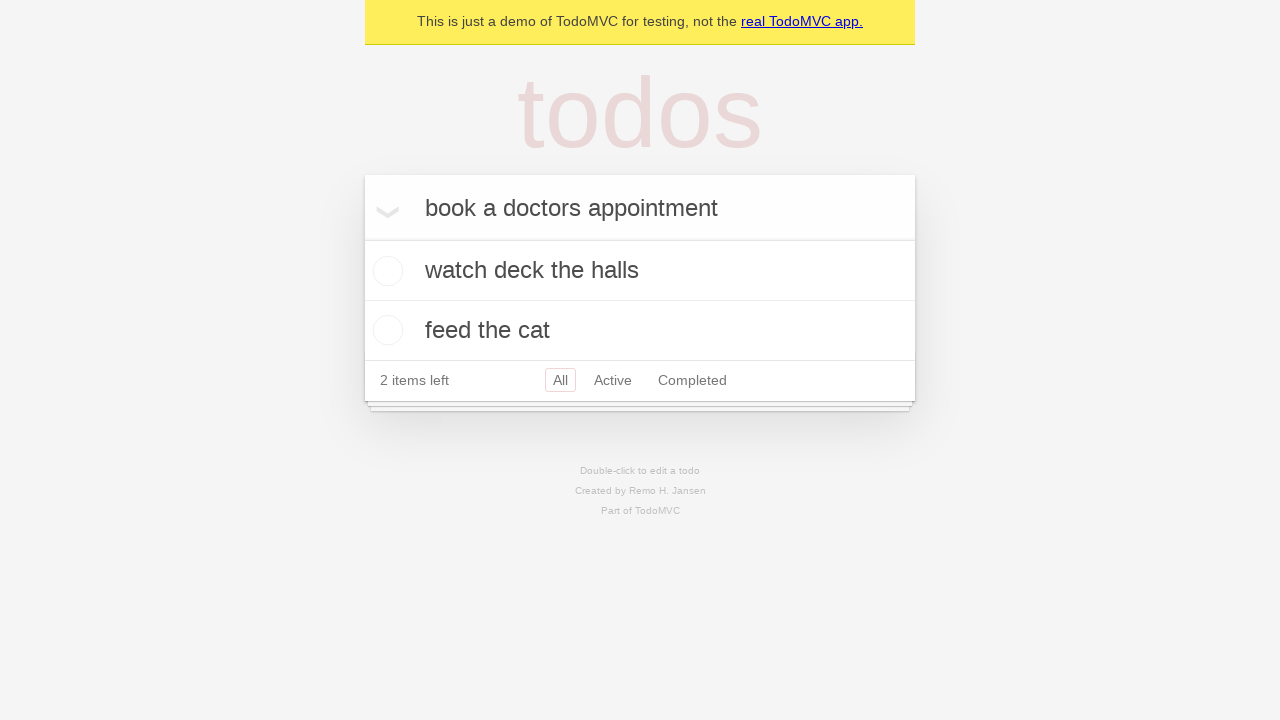

Pressed Enter to create todo 'book a doctors appointment' on internal:attr=[placeholder="What needs to be done?"i]
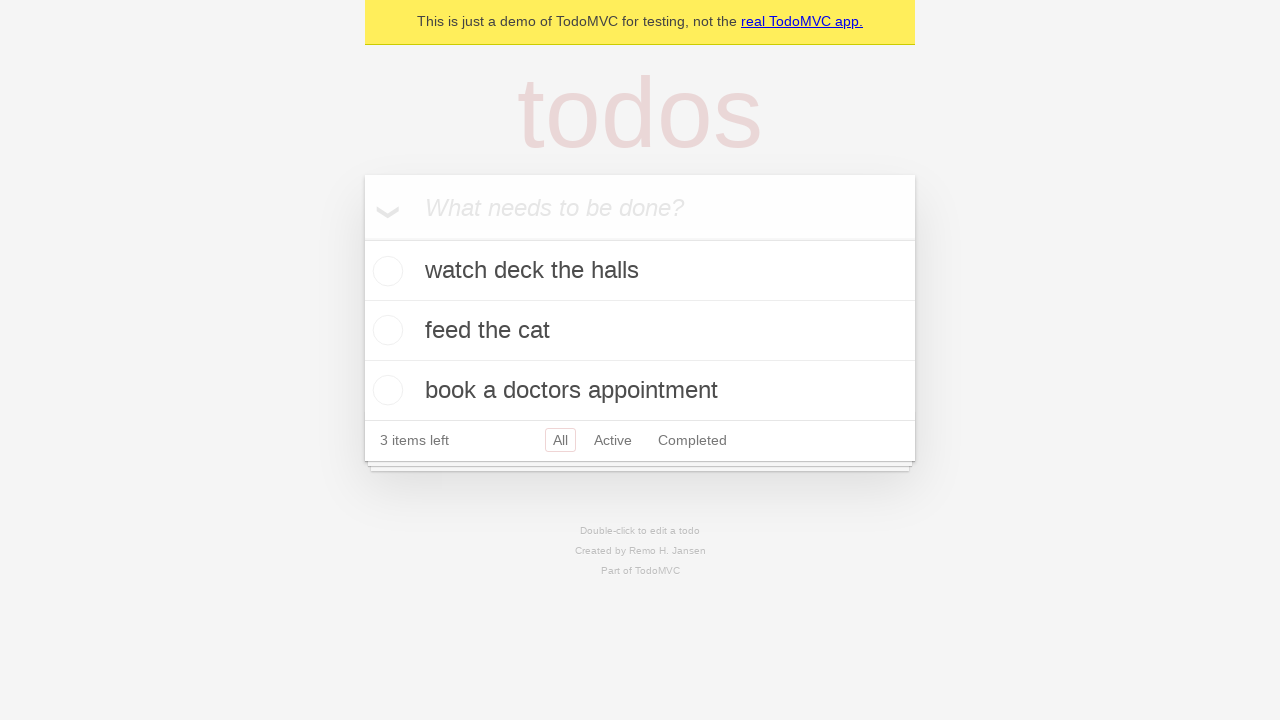

Waited for all 3 todo items to be created
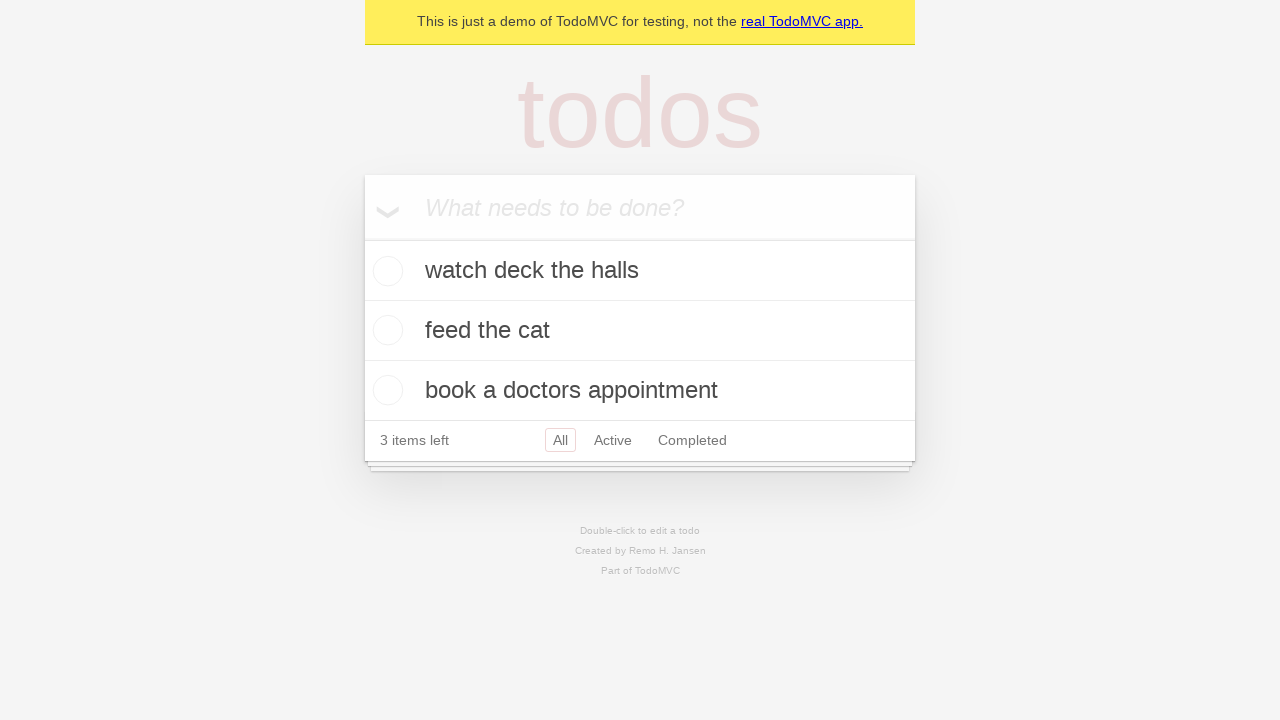

Double-clicked the second todo item to enter edit mode at (640, 331) on internal:testid=[data-testid="todo-item"s] >> nth=1
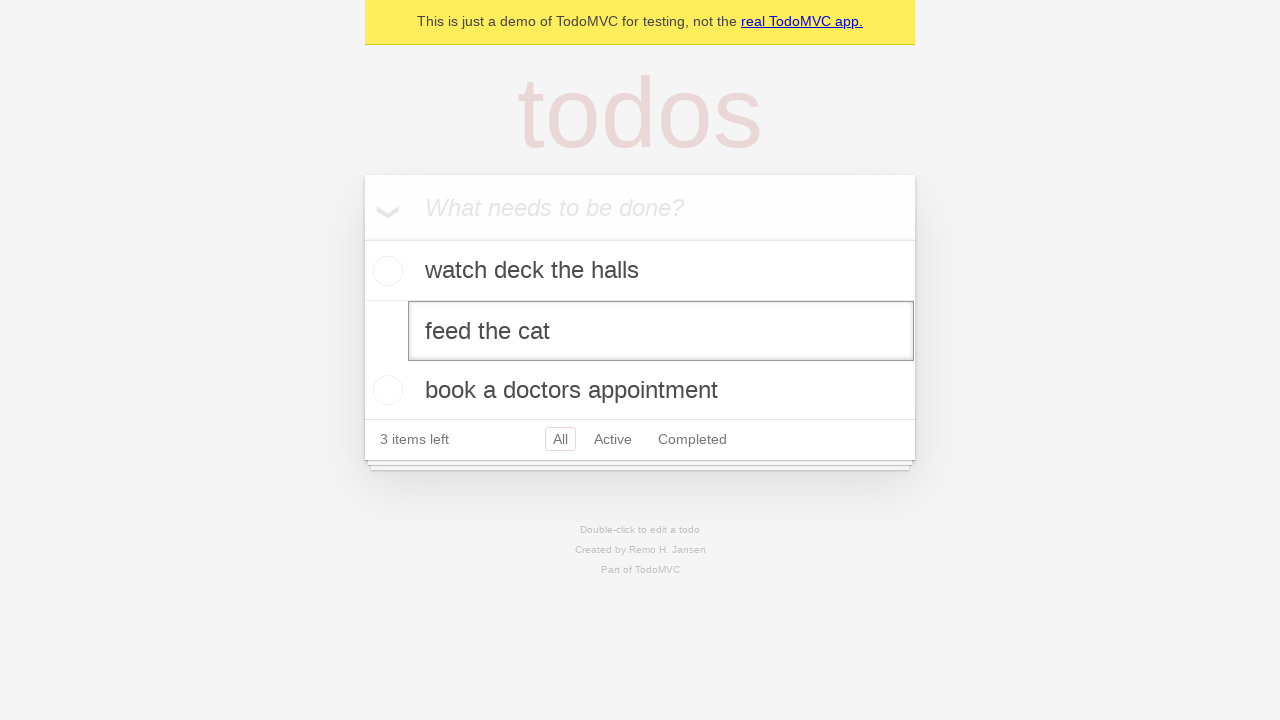

Cleared the text in the edit input field on internal:testid=[data-testid="todo-item"s] >> nth=1 >> internal:role=textbox[nam
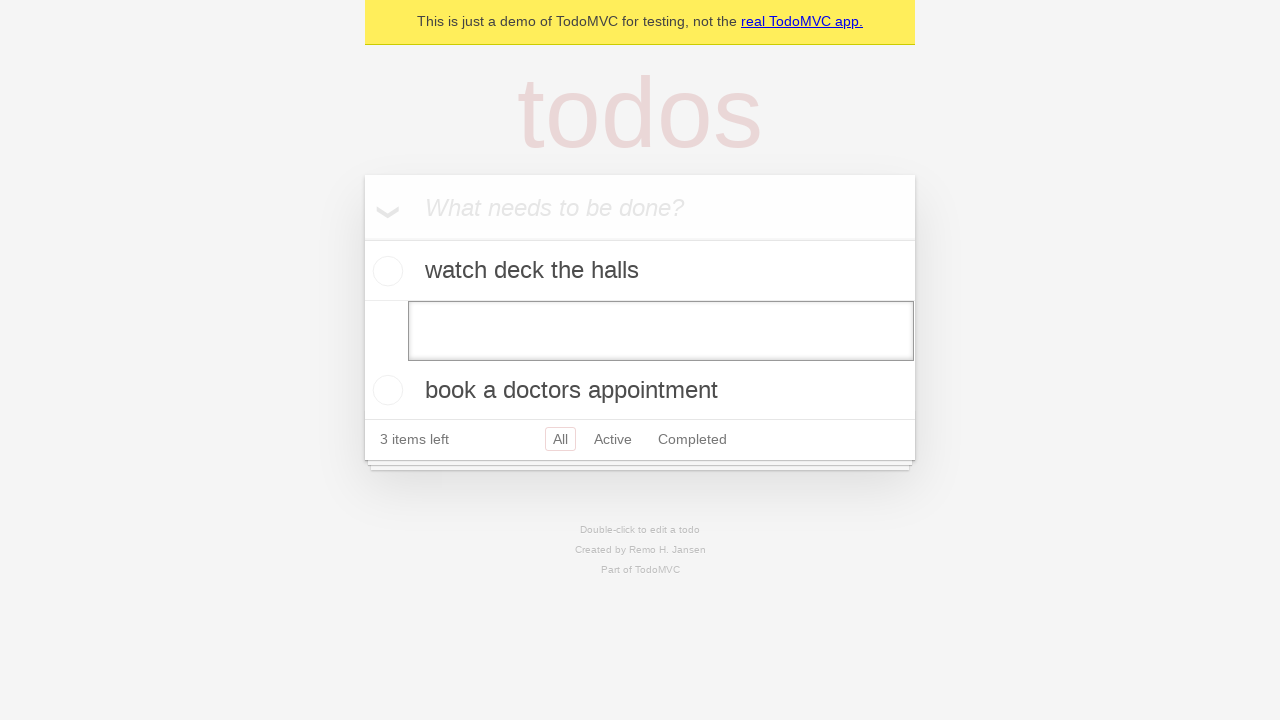

Pressed Enter to submit the empty text and remove the todo item on internal:testid=[data-testid="todo-item"s] >> nth=1 >> internal:role=textbox[nam
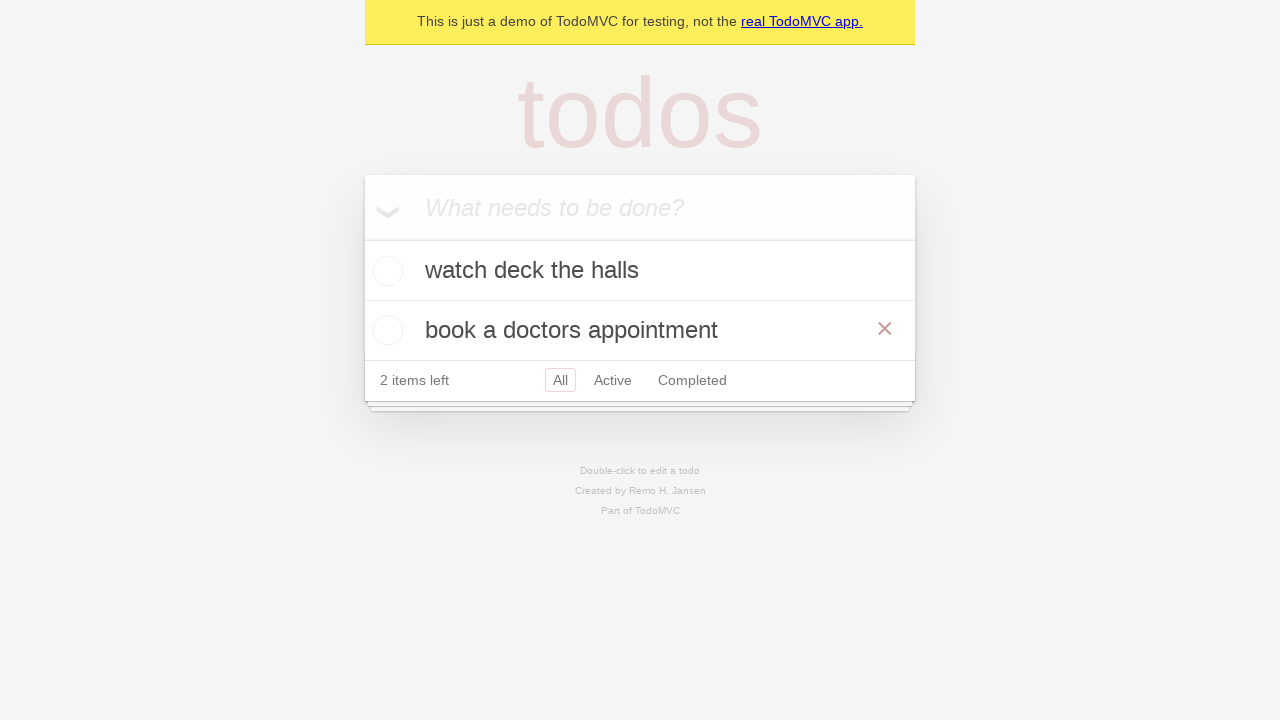

Verified that the todo item was removed, only 2 items remain
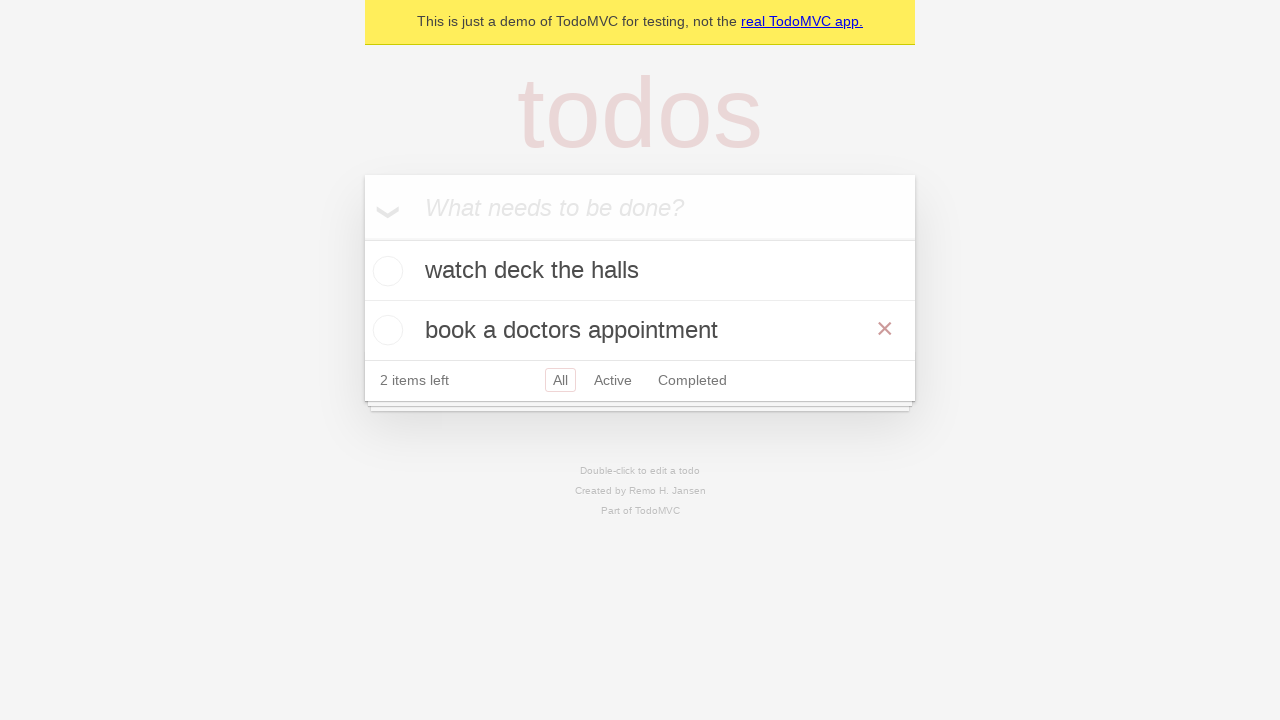

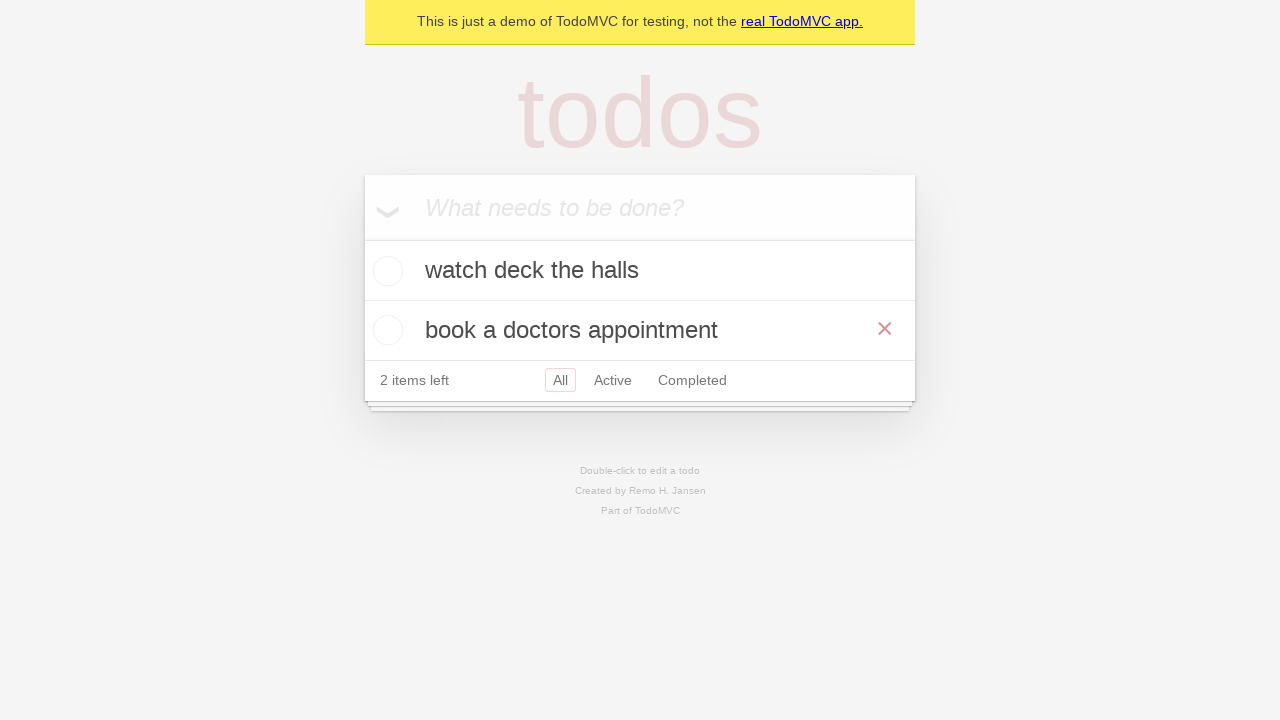